Tests footer navigation by clicking on footer links like "About Us" and "Delivery Information" to verify they are functional

Starting URL: https://naveenautomationlabs.com/opencart/

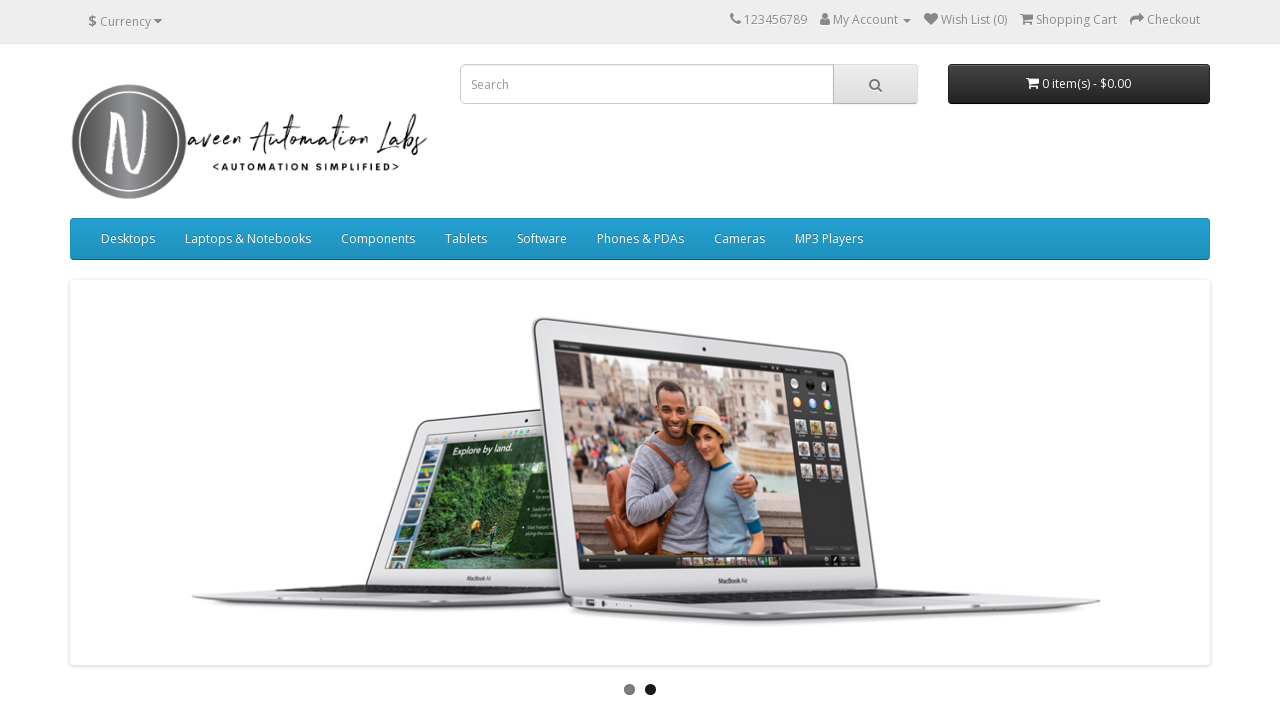

Clicked footer link 'About Us' at (96, 549) on a:text-is('About Us')
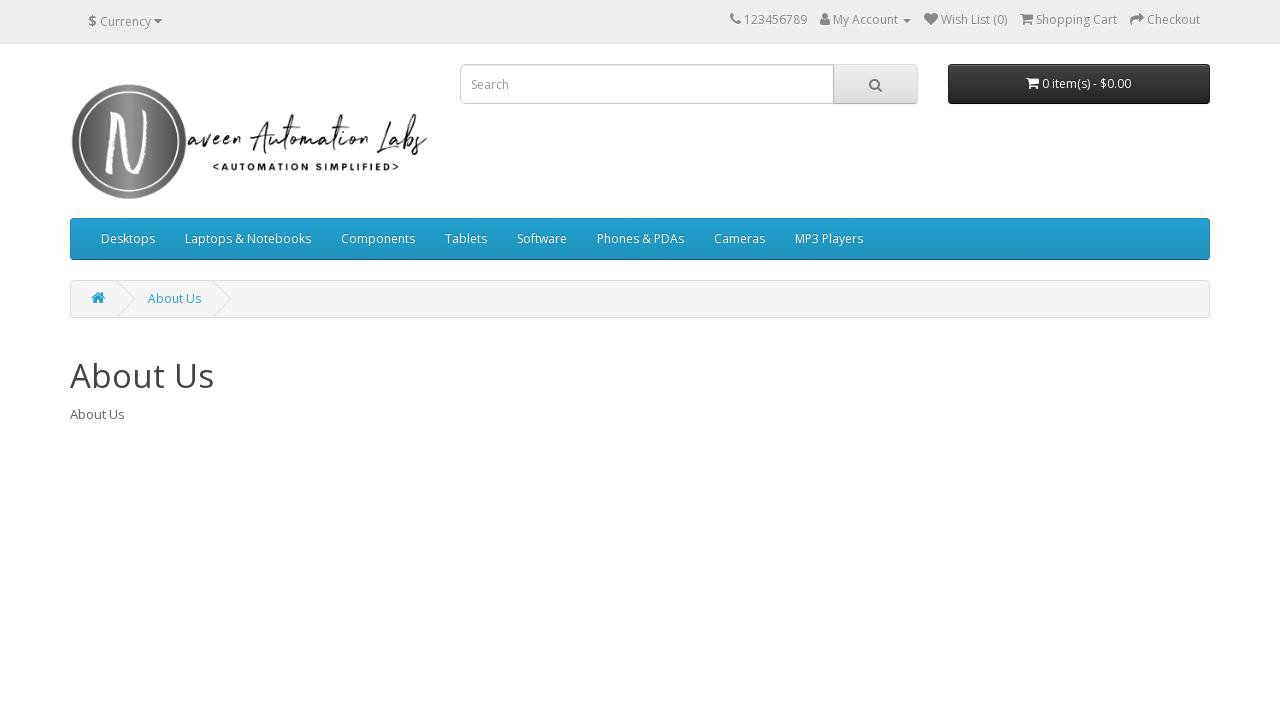

Page loaded after clicking 'About Us' footer link
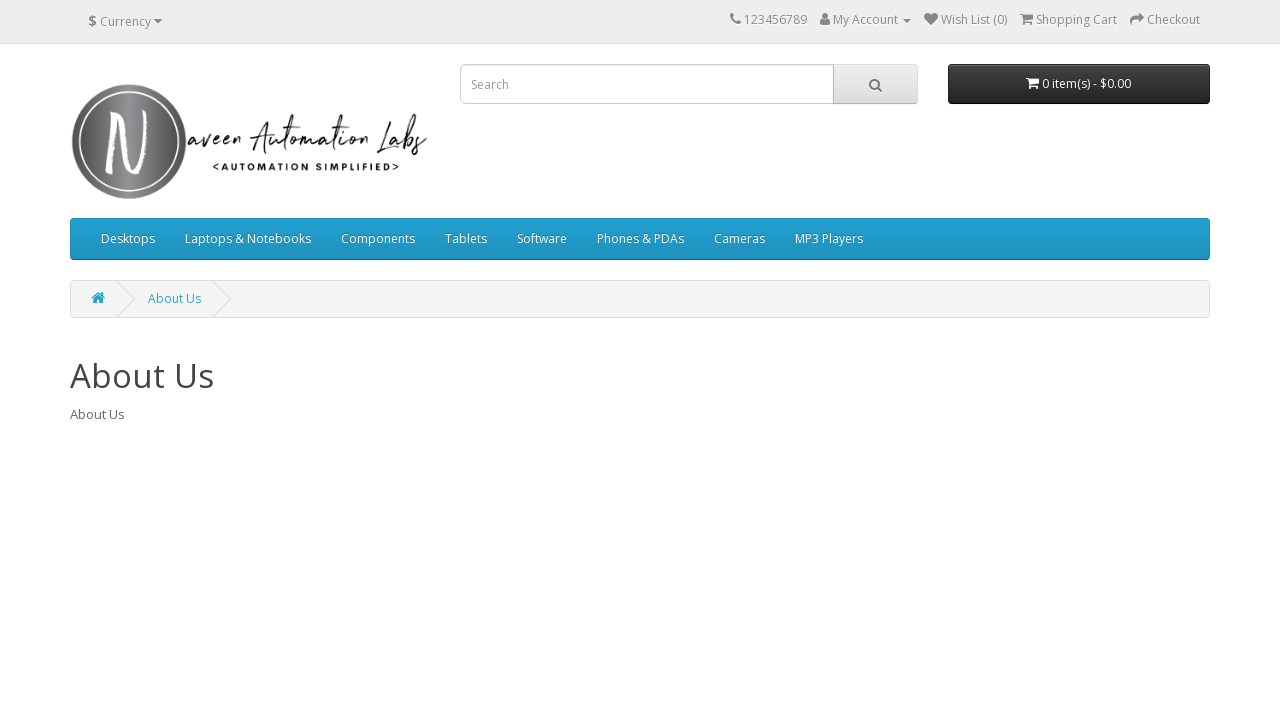

Navigated back to home page to test next footer link
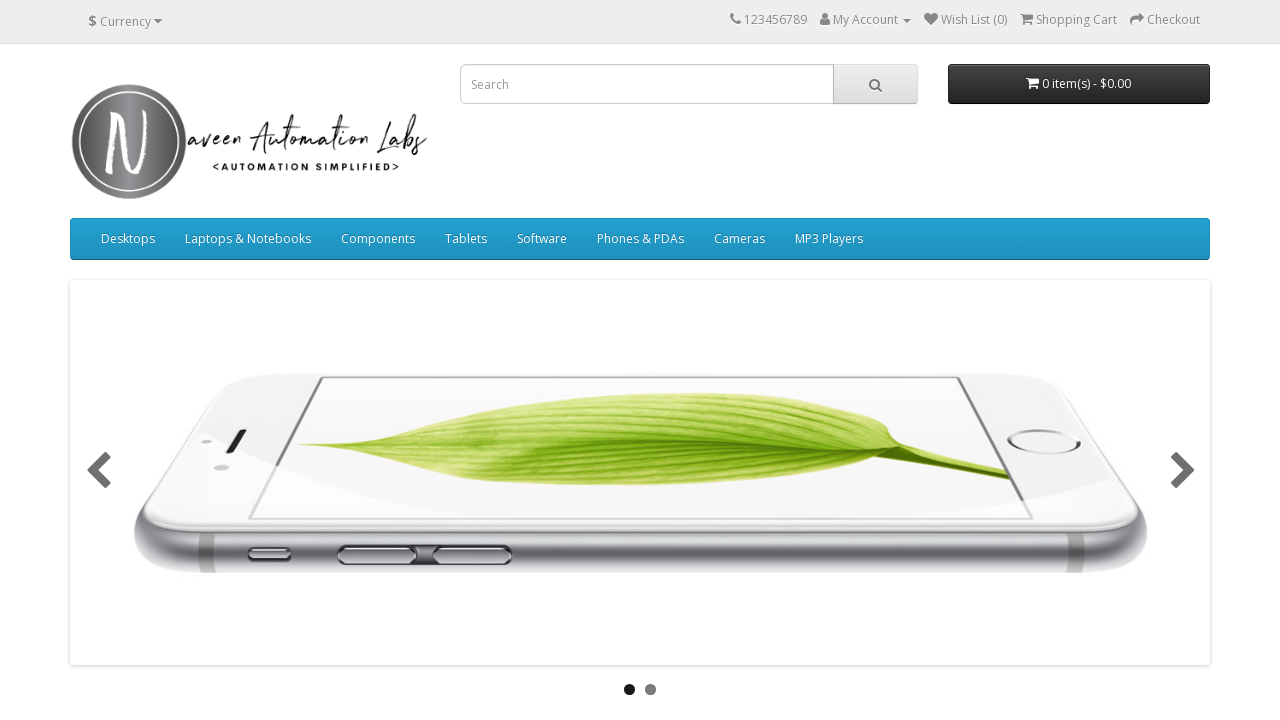

Clicked footer link 'Delivery Information' at (128, 569) on a:text-is('Delivery Information')
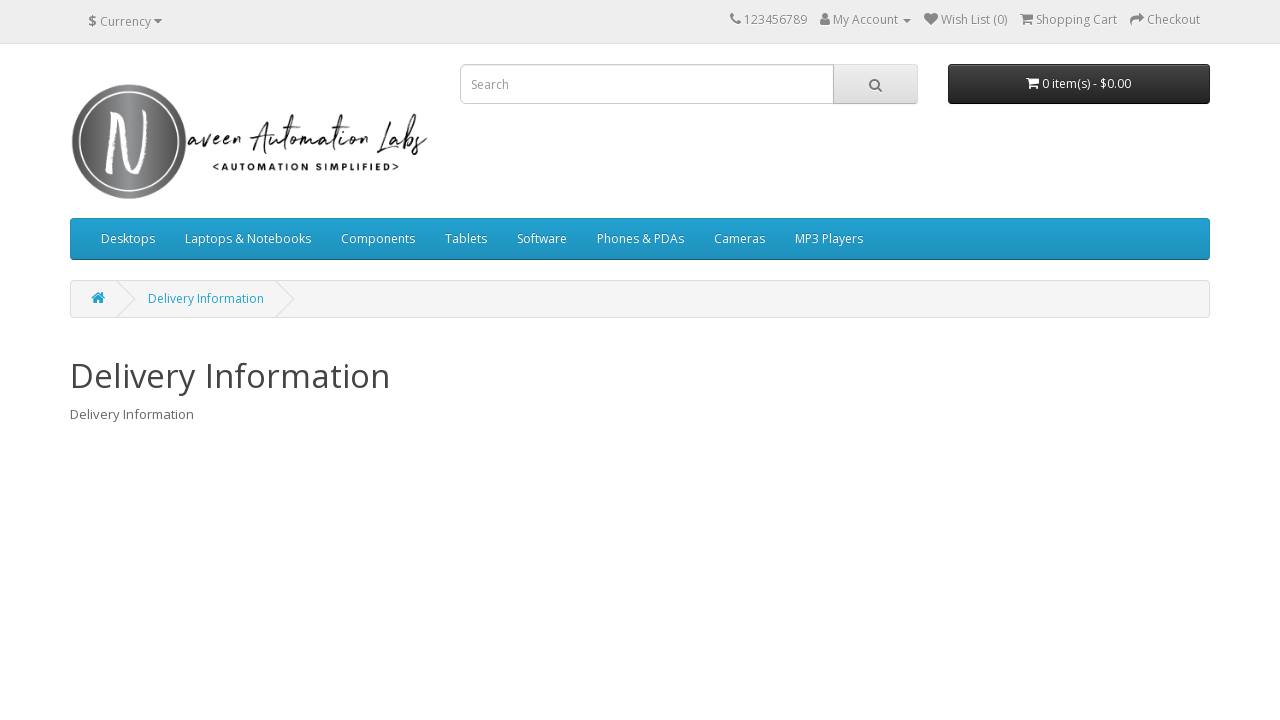

Page loaded after clicking 'Delivery Information' footer link
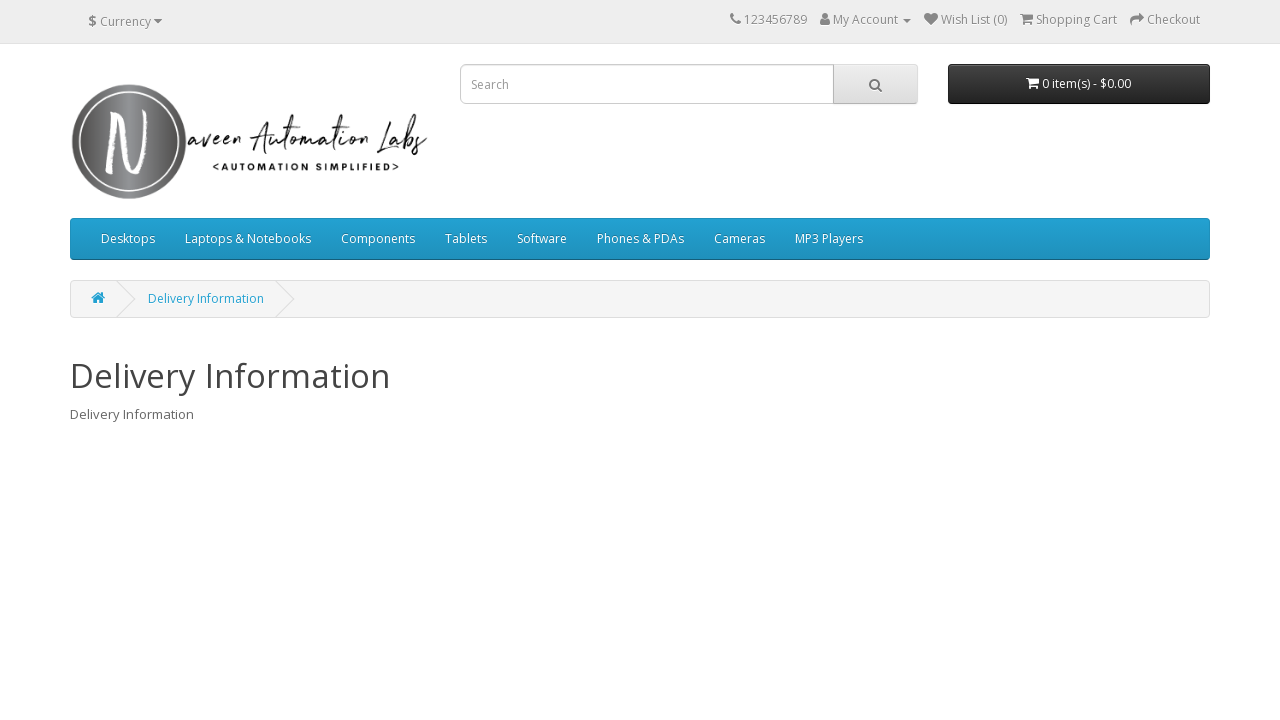

Navigated back to home page to test next footer link
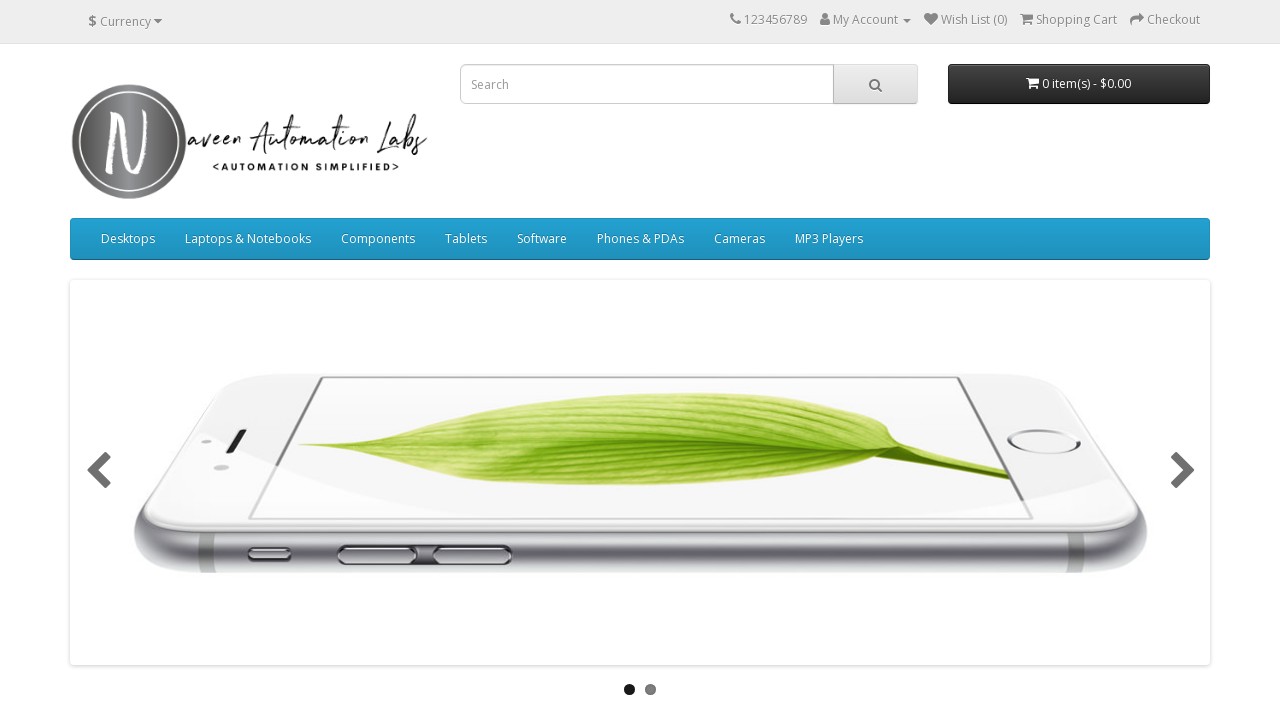

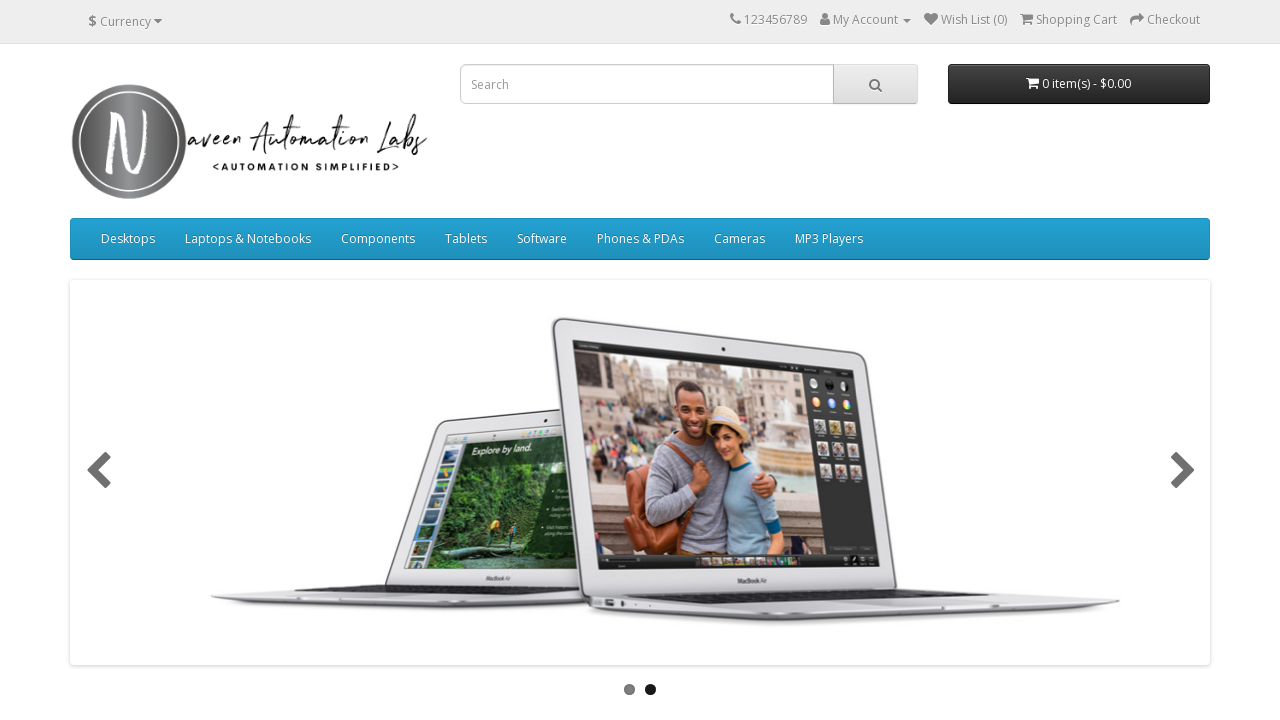